Tests interaction with Shadow DOM elements on a PWA books application by filling a search input and reading descriptive text.

Starting URL: https://books-pwakit.appspot.com/

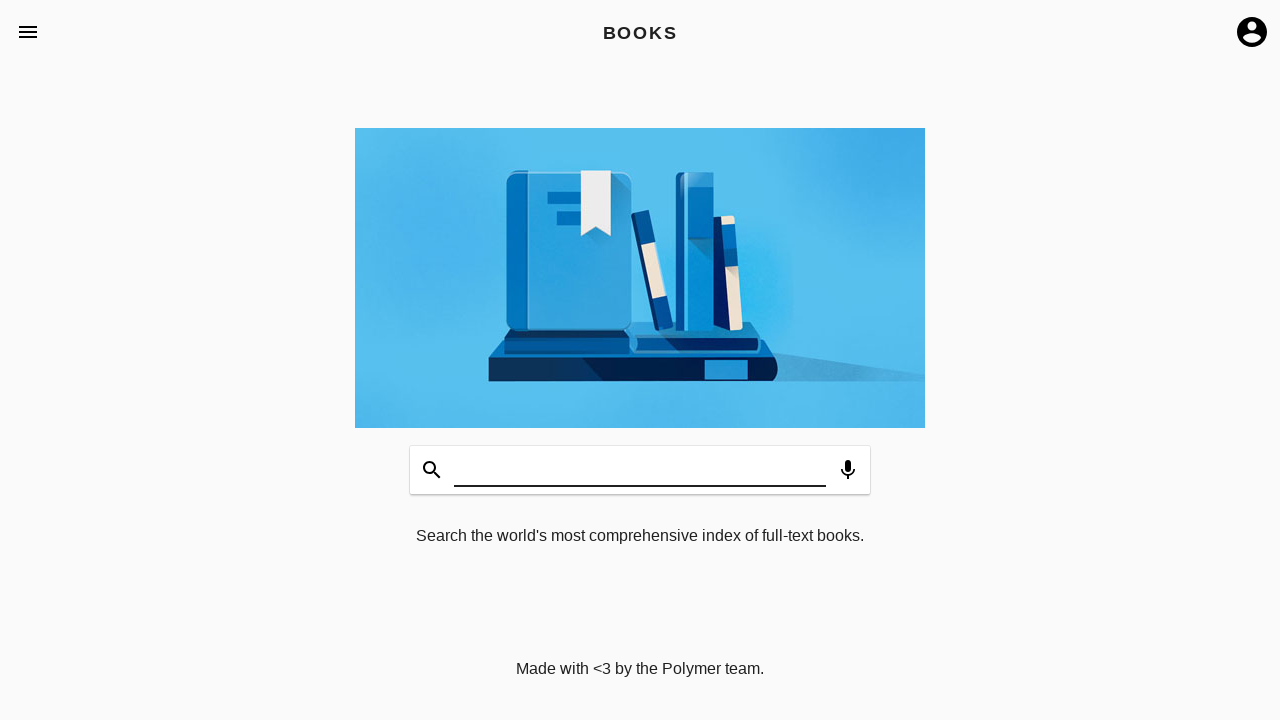

Filled search input with 'Testing' in Shadow DOM on book-app[apptitle='BOOKS'] #input
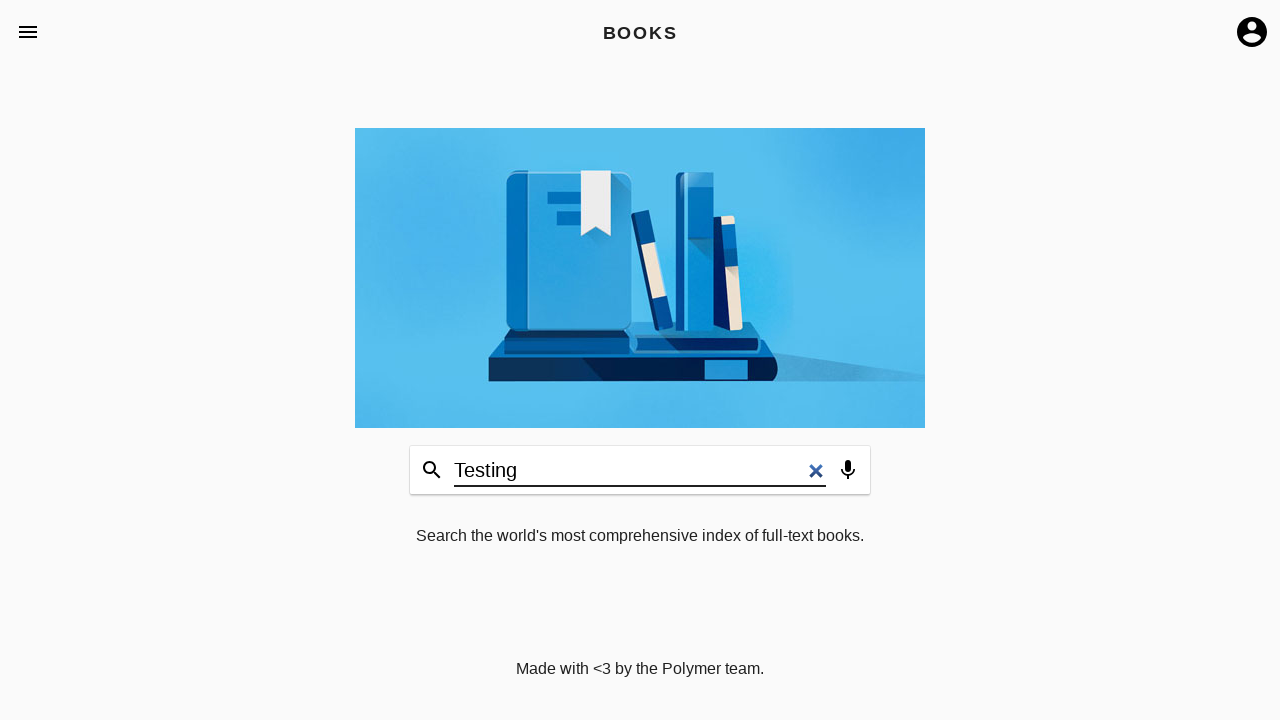

Books description element became visible
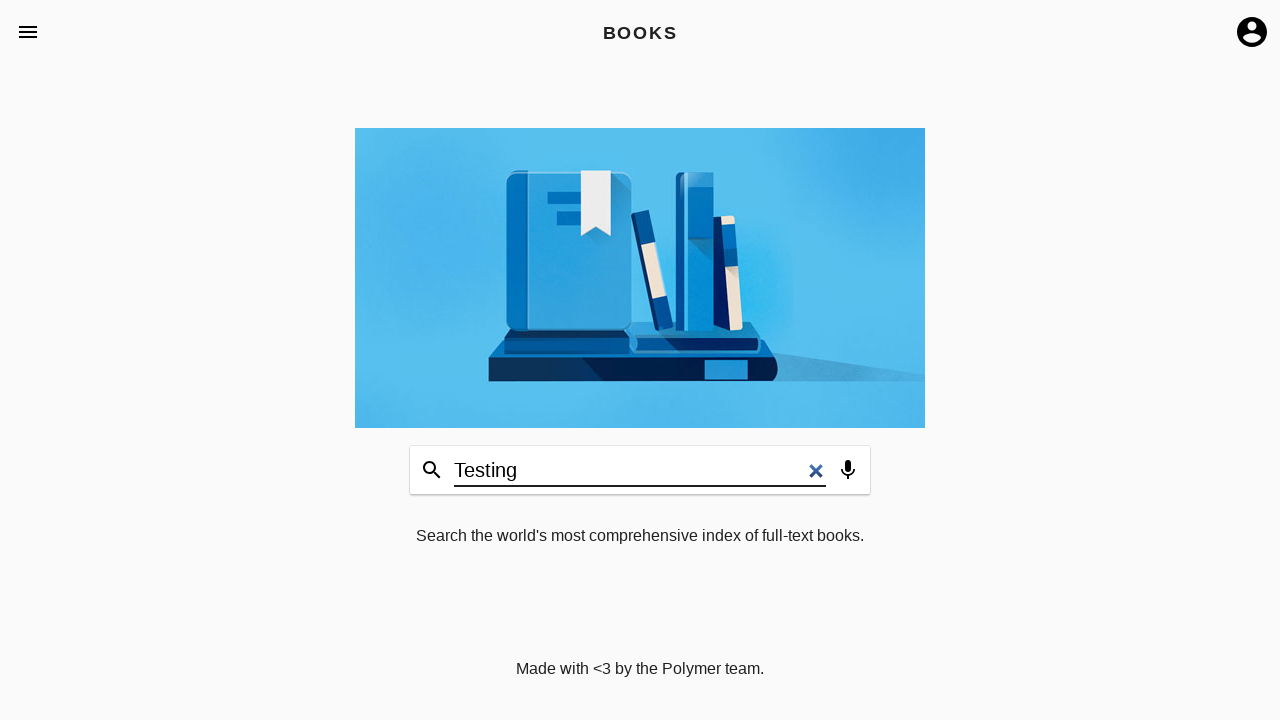

Retrieved books description text content
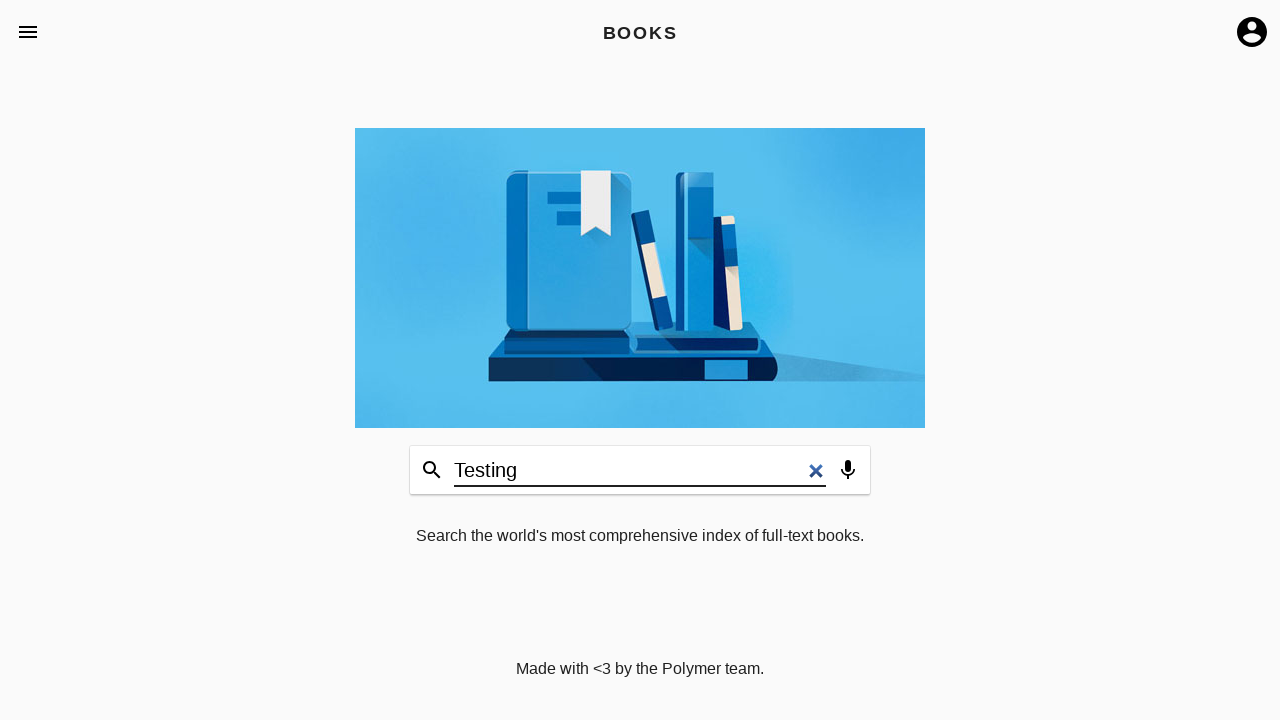

Printed description text to console
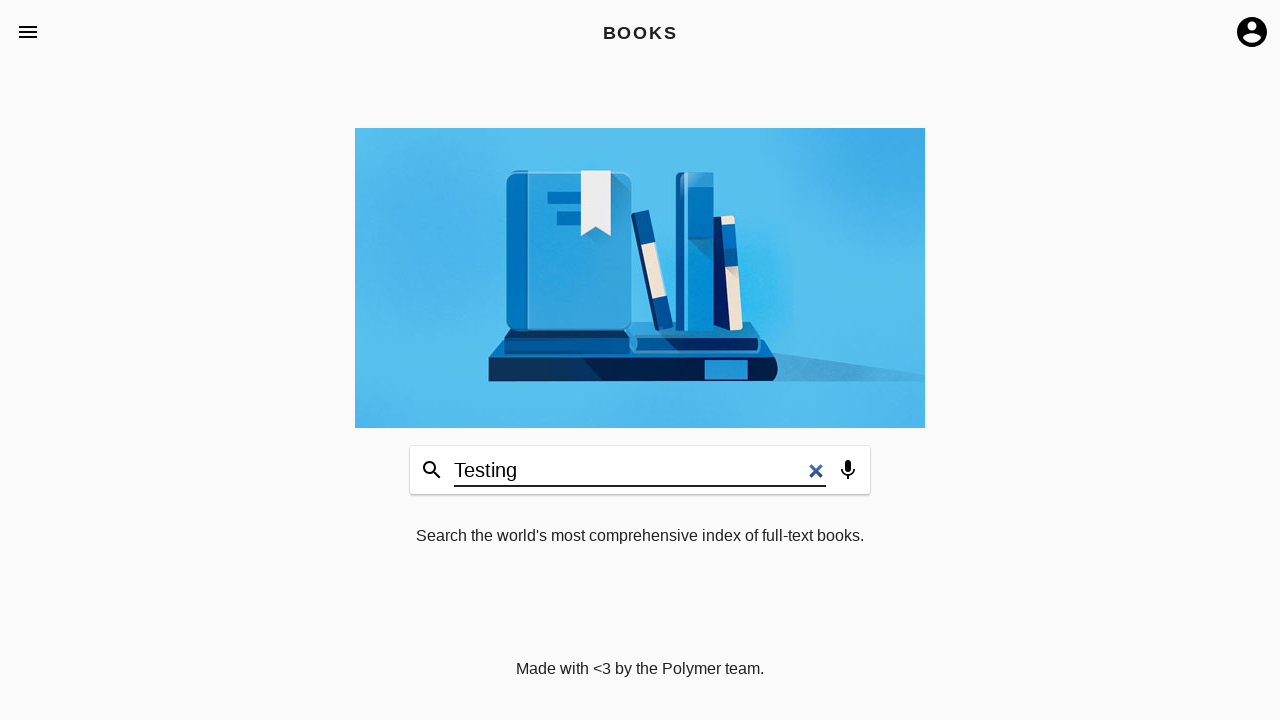

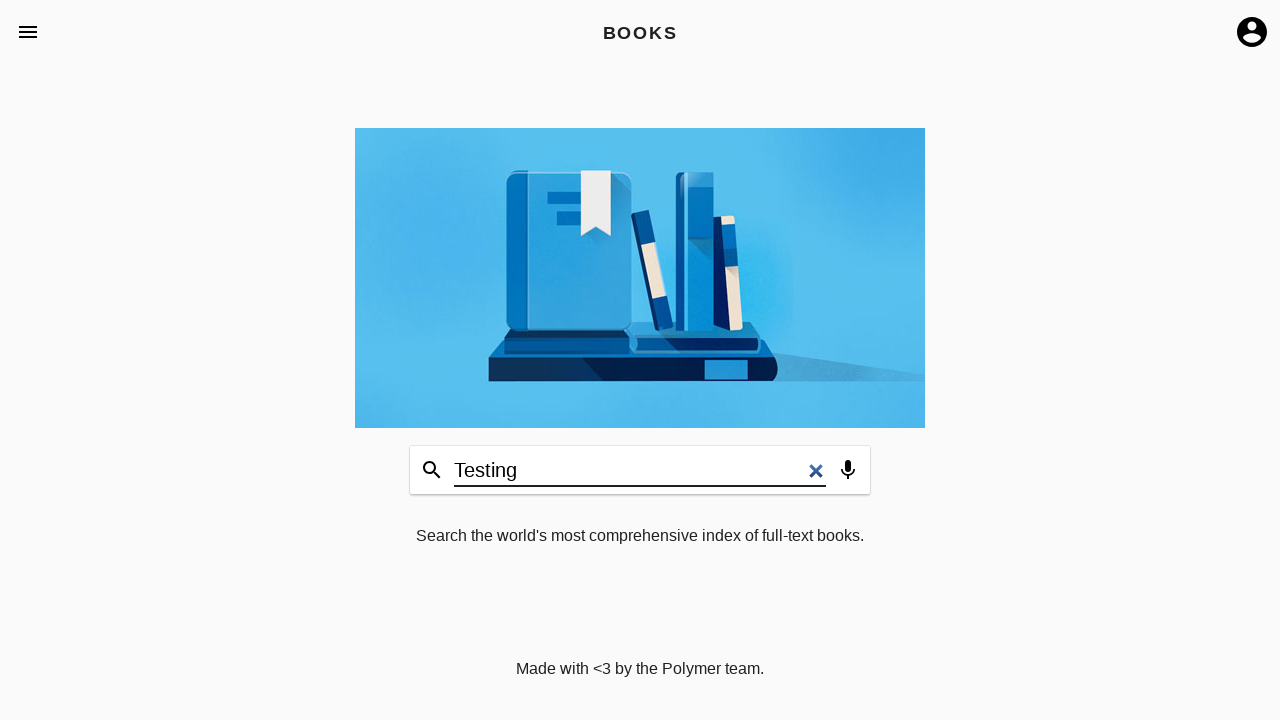